Tests product page interaction by clicking on Samsung Galaxy S6 link, adding it to cart, and accepting the confirmation alert

Starting URL: https://www.demoblaze.com/index.html

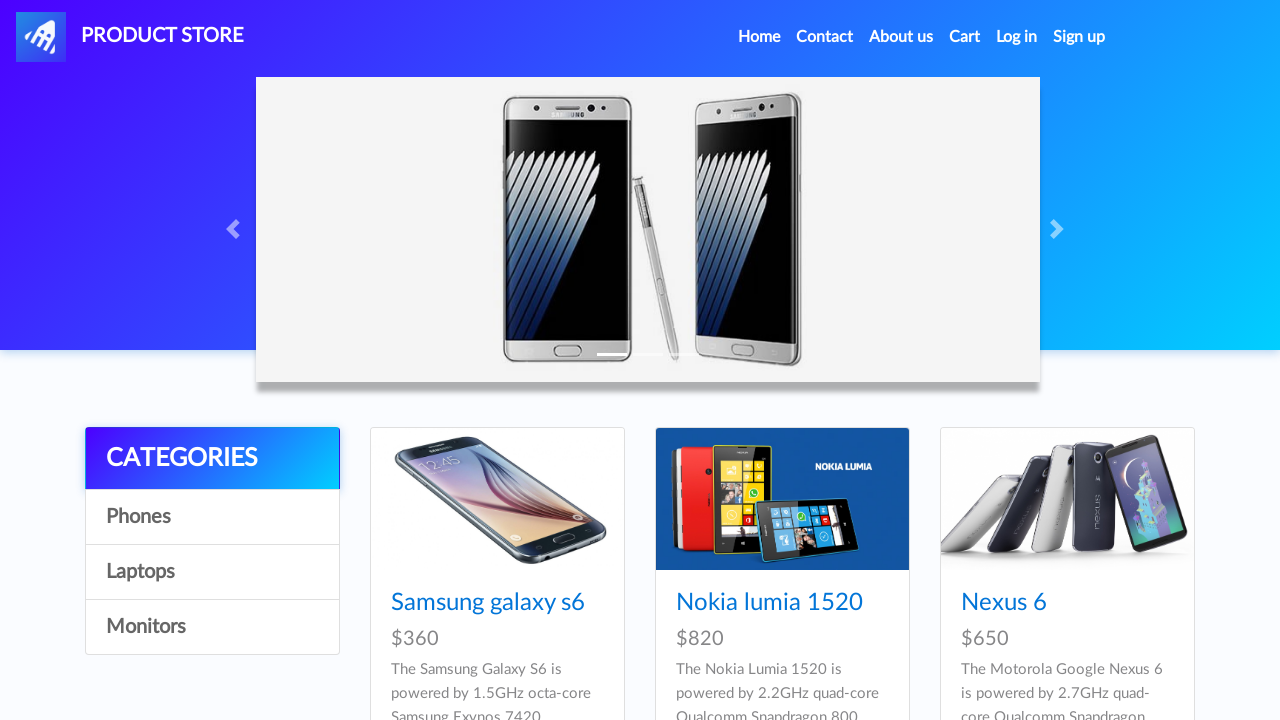

Clicked on Samsung Galaxy S6 product link at (488, 603) on text=Samsung galaxy s6
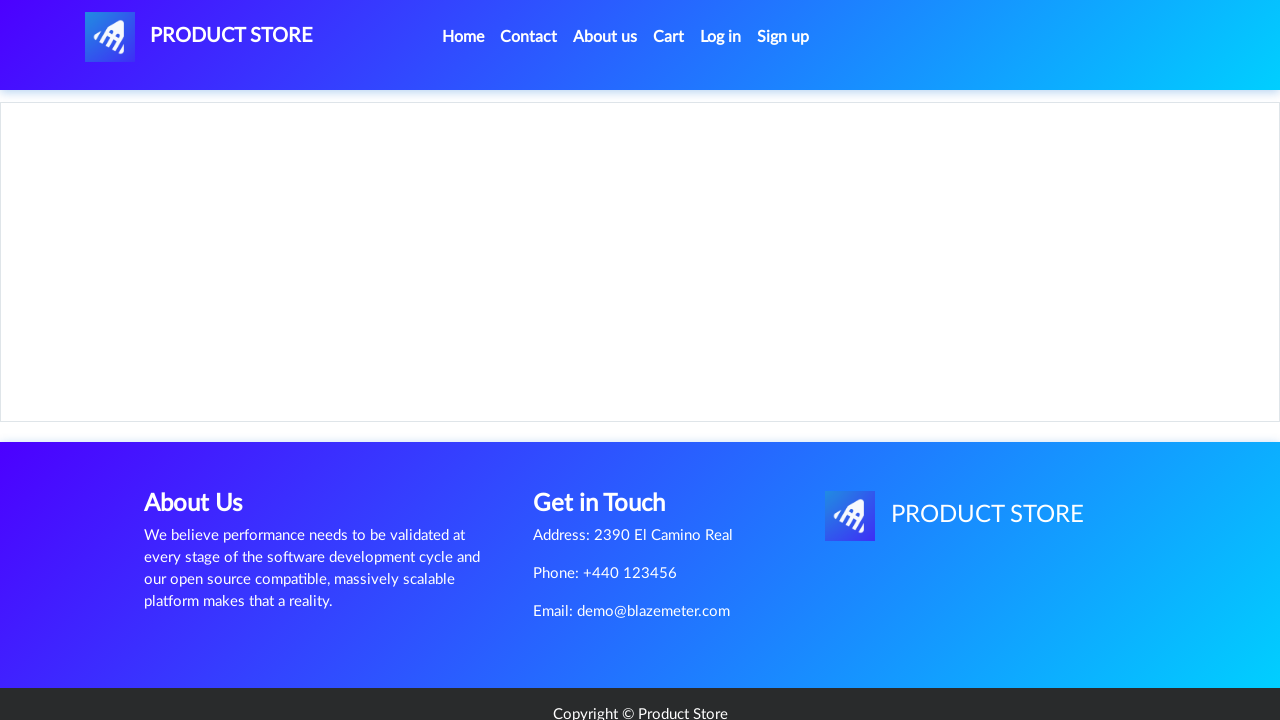

Clicked Add to cart button at (610, 440) on text=Add to cart
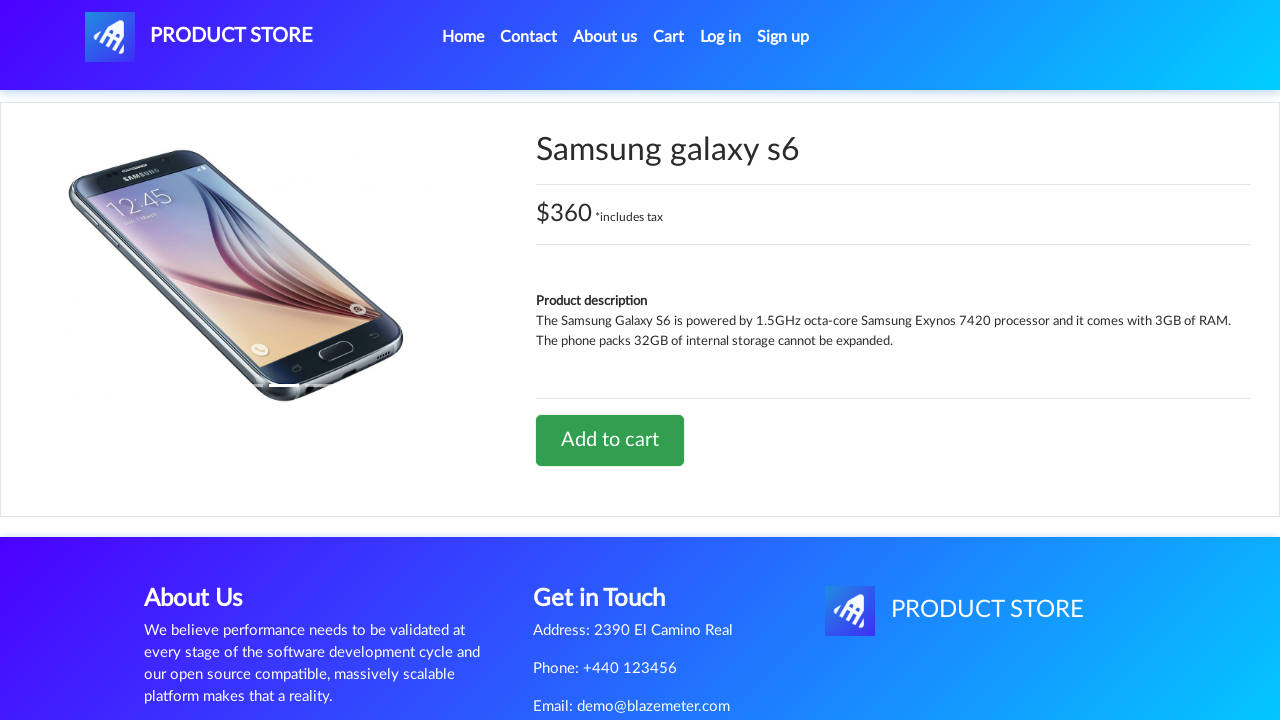

Set up dialog handler to accept alerts
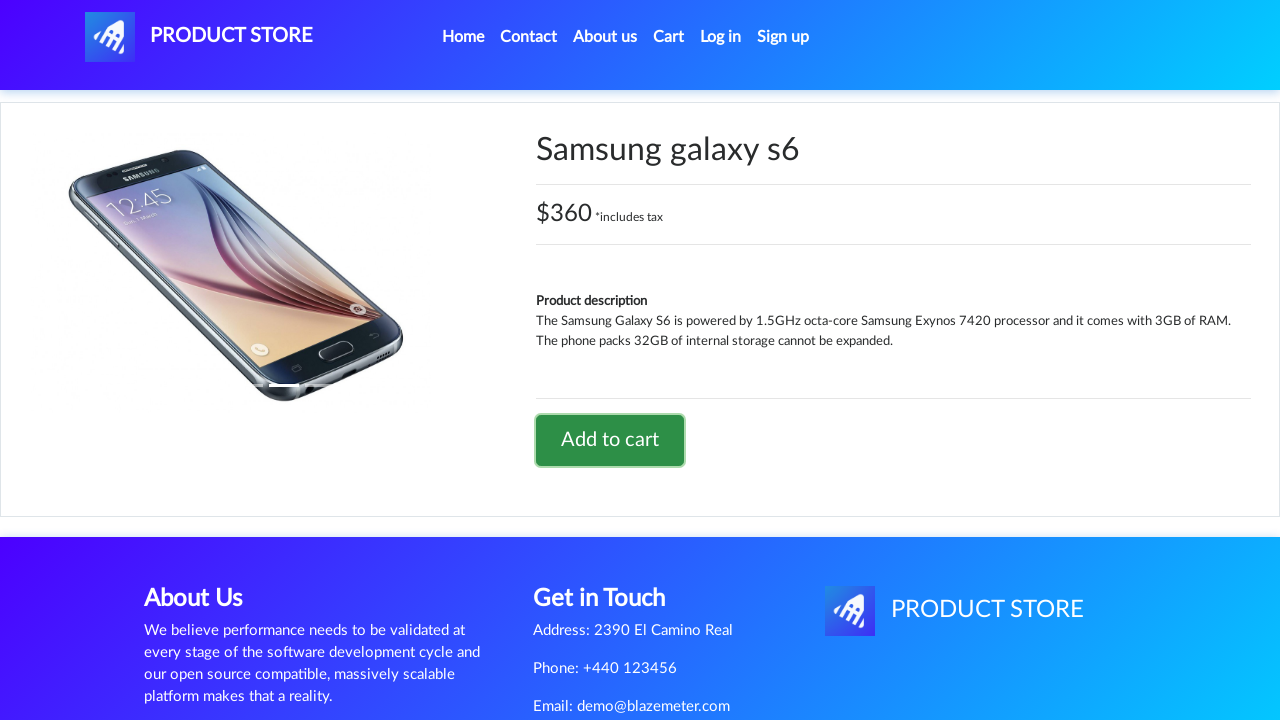

Waited 1000ms for confirmation alert to appear and be accepted
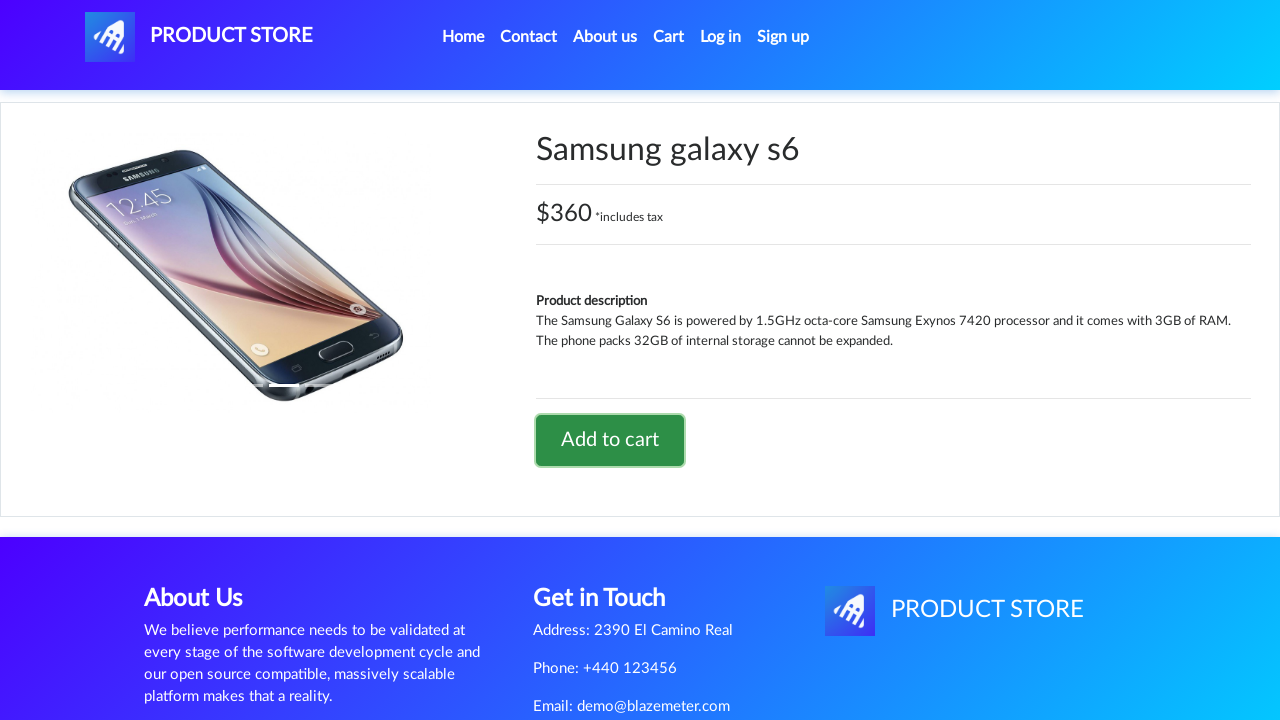

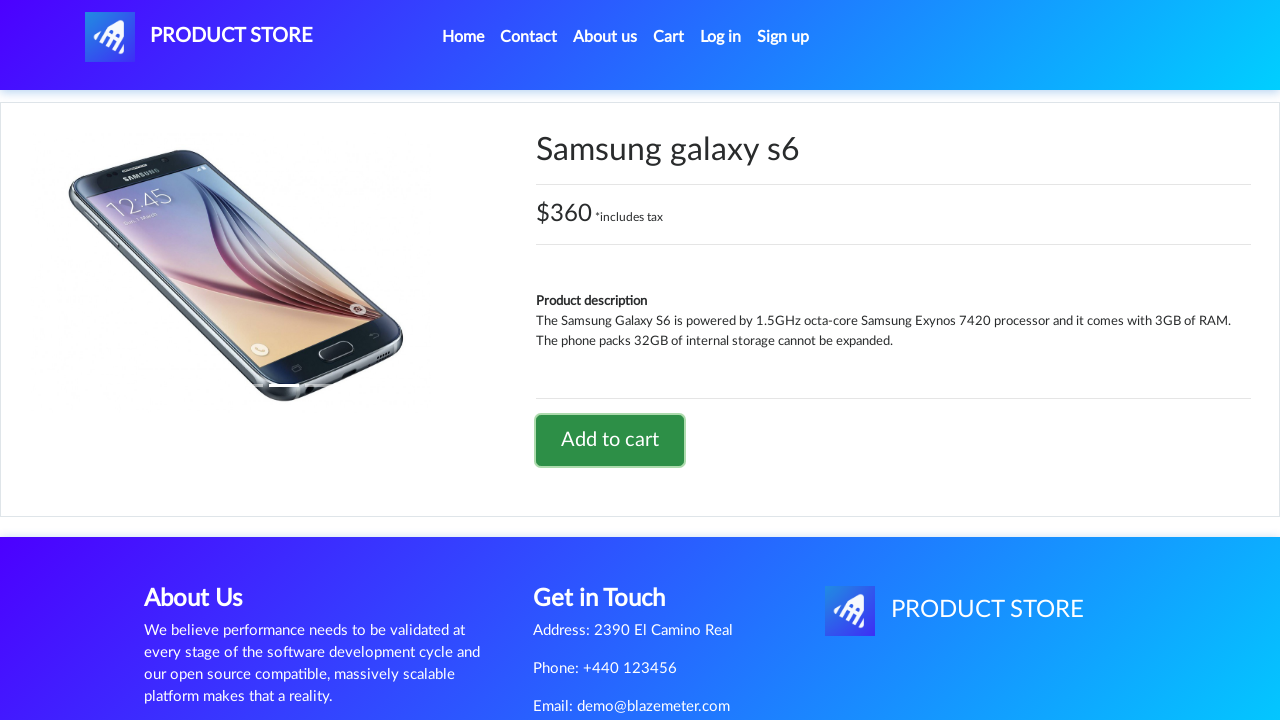